Tests double-click functionality by navigating to Elements > Buttons and performing a double-click action on a button, then verifying the success message appears.

Starting URL: https://demoqa.com/

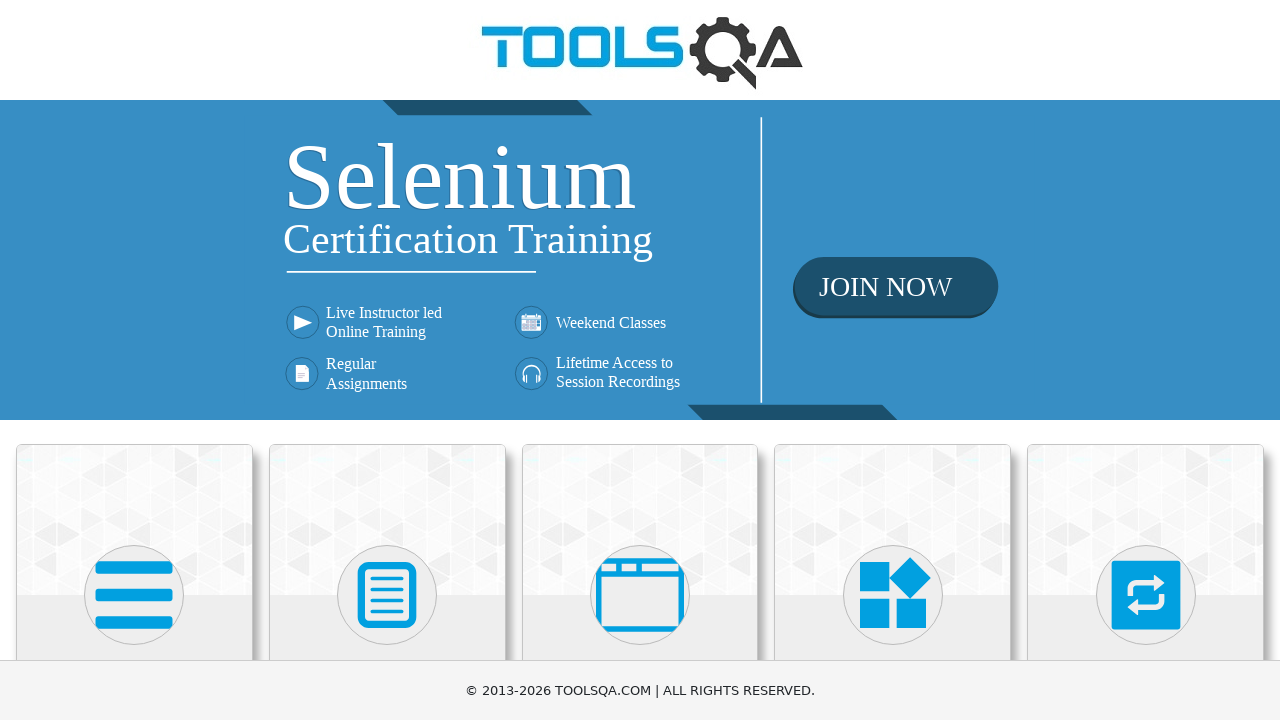

Clicked on Elements card at (134, 360) on xpath=//h5[text()='Elements']
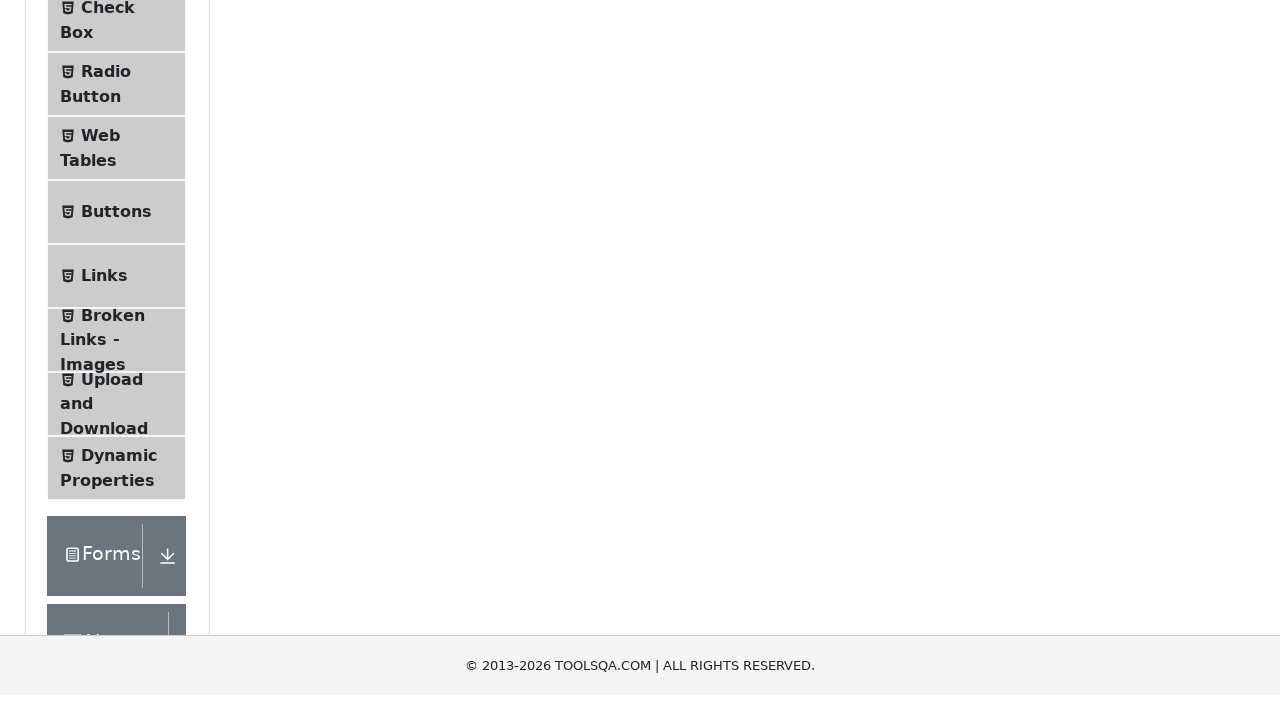

Clicked on Buttons menu item at (116, 517) on xpath=//span[@class='text' and text()='Buttons']
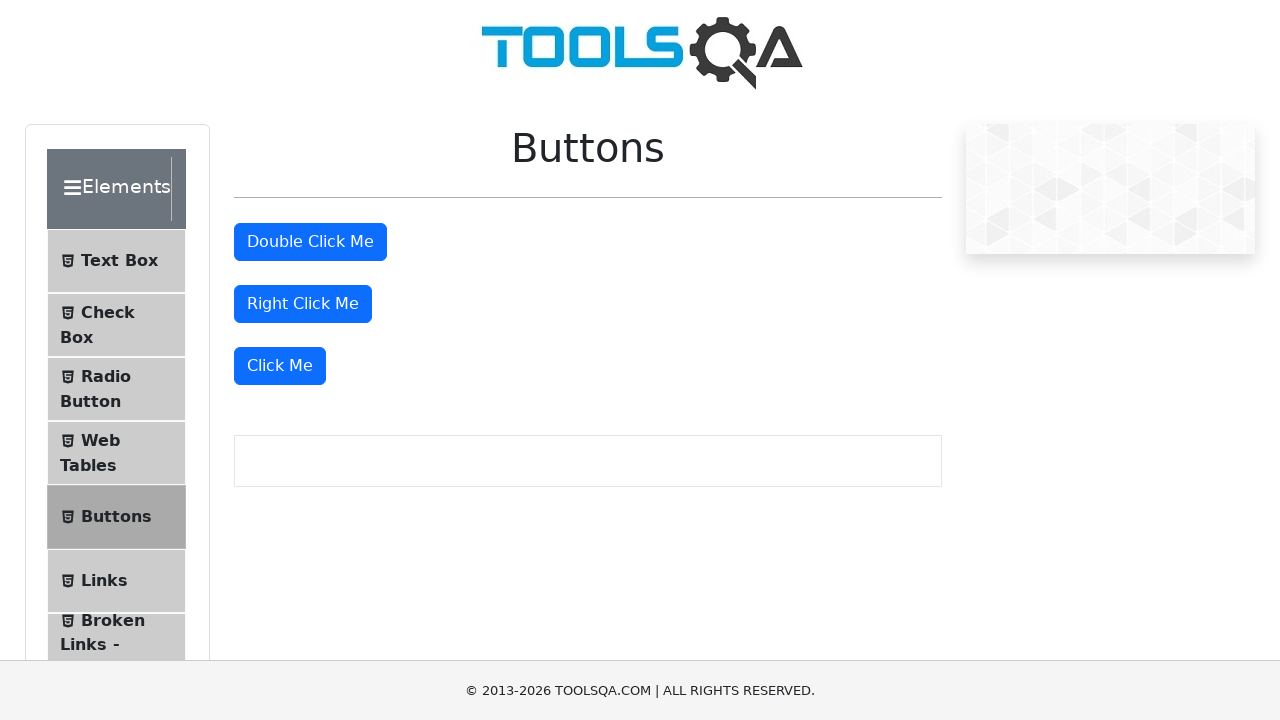

Performed double-click on the double click button at (310, 242) on #doubleClickBtn
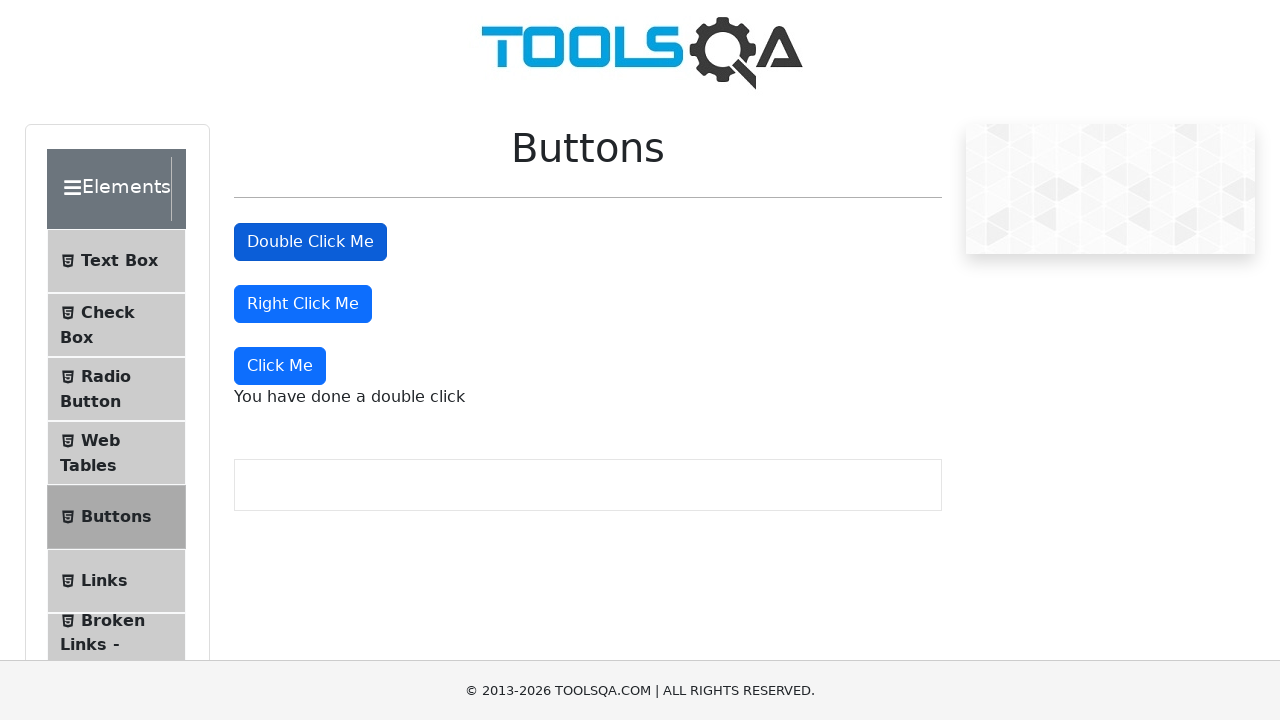

Double click success message appeared
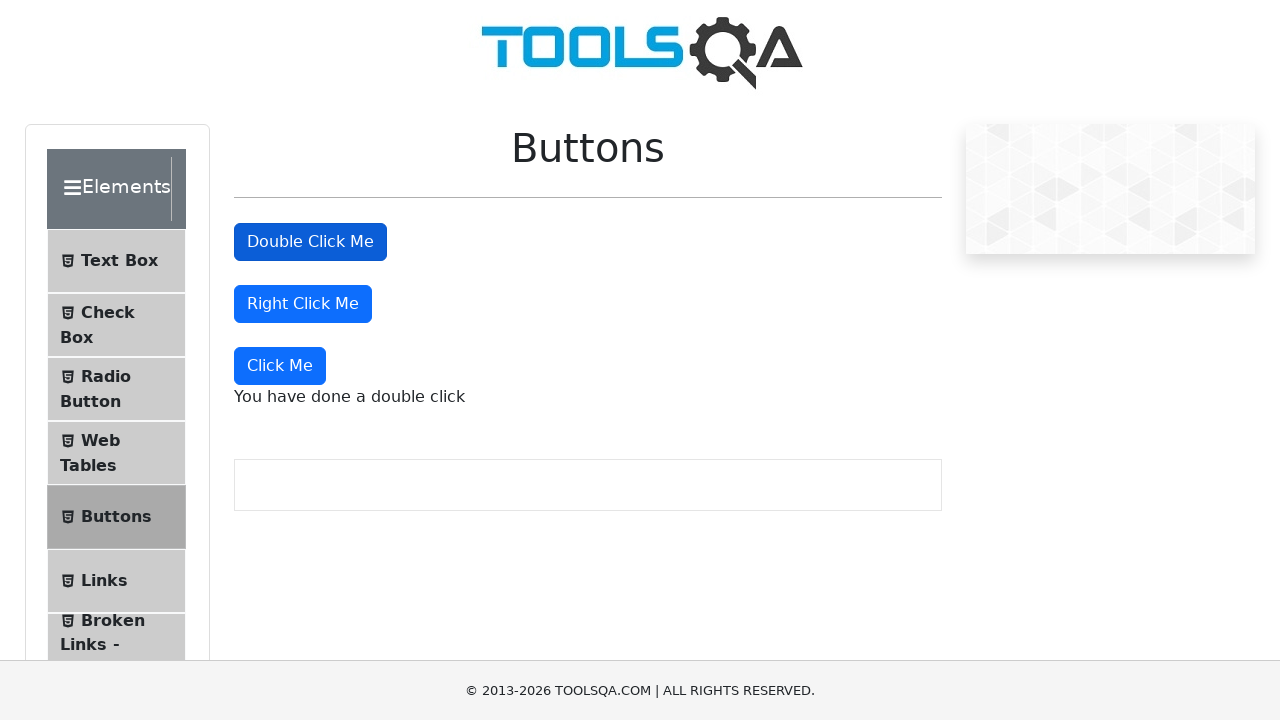

Retrieved double click message text content
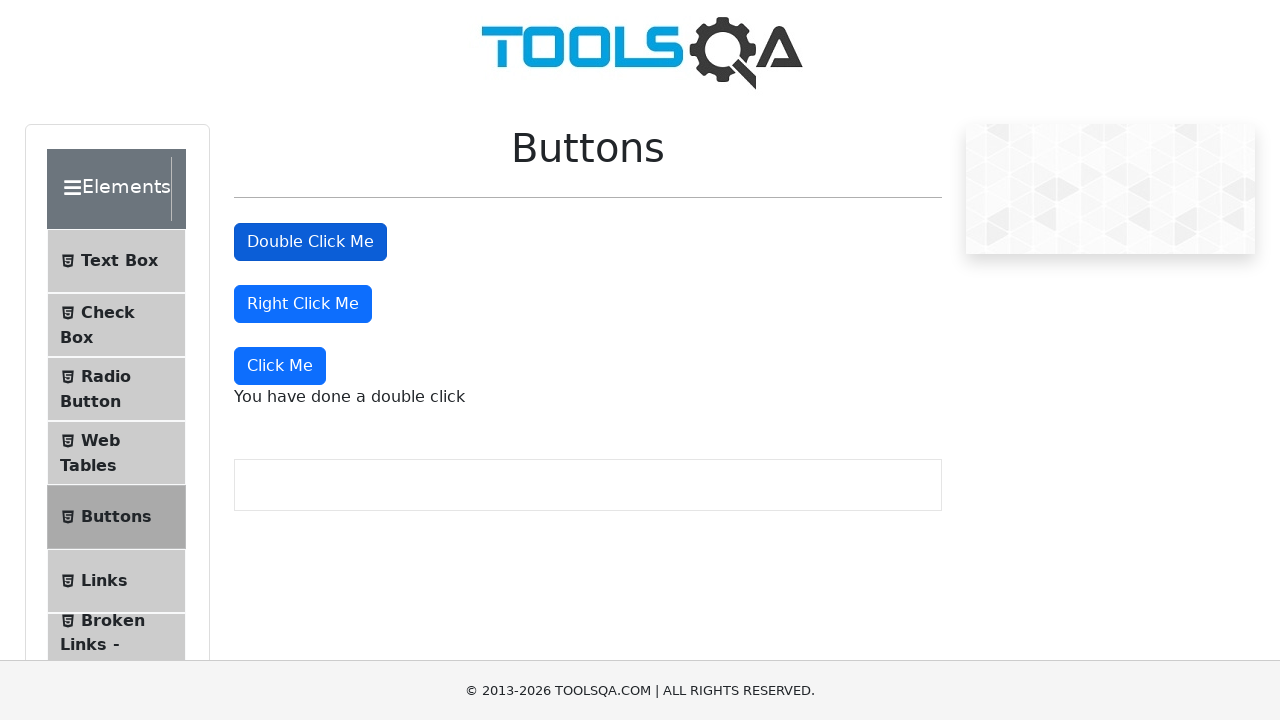

Verified double click message equals 'You have done a double click'
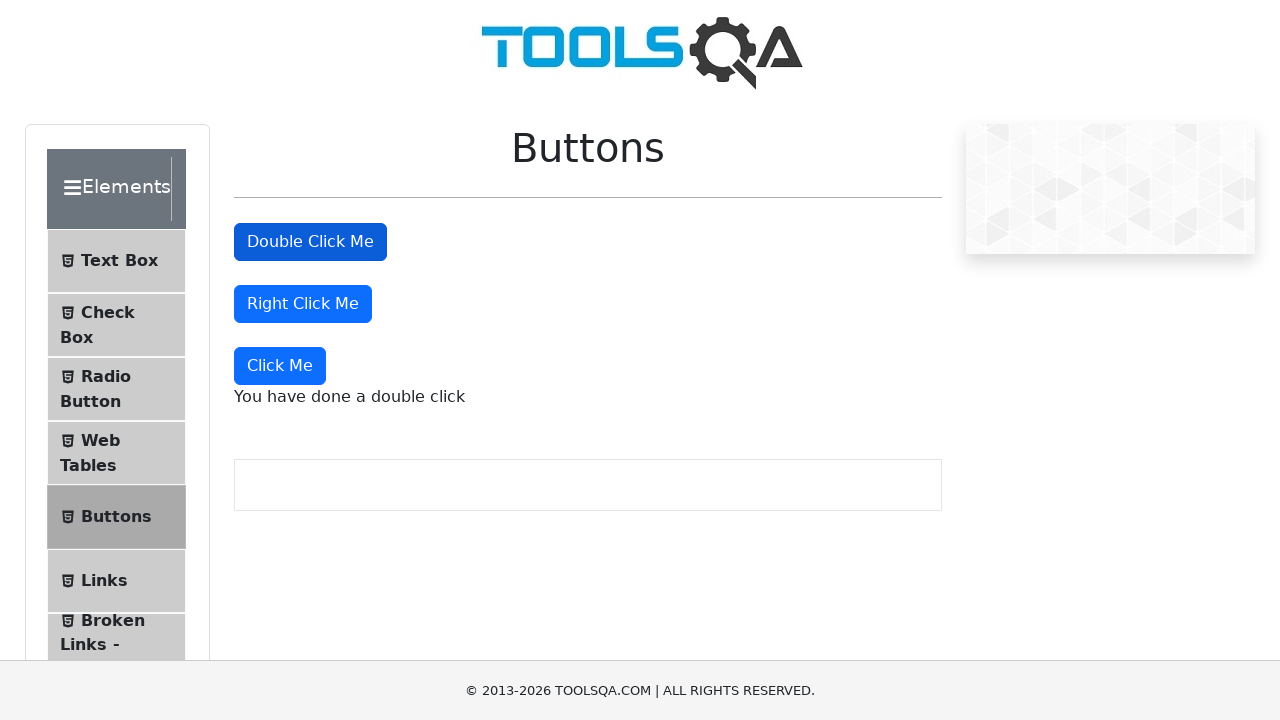

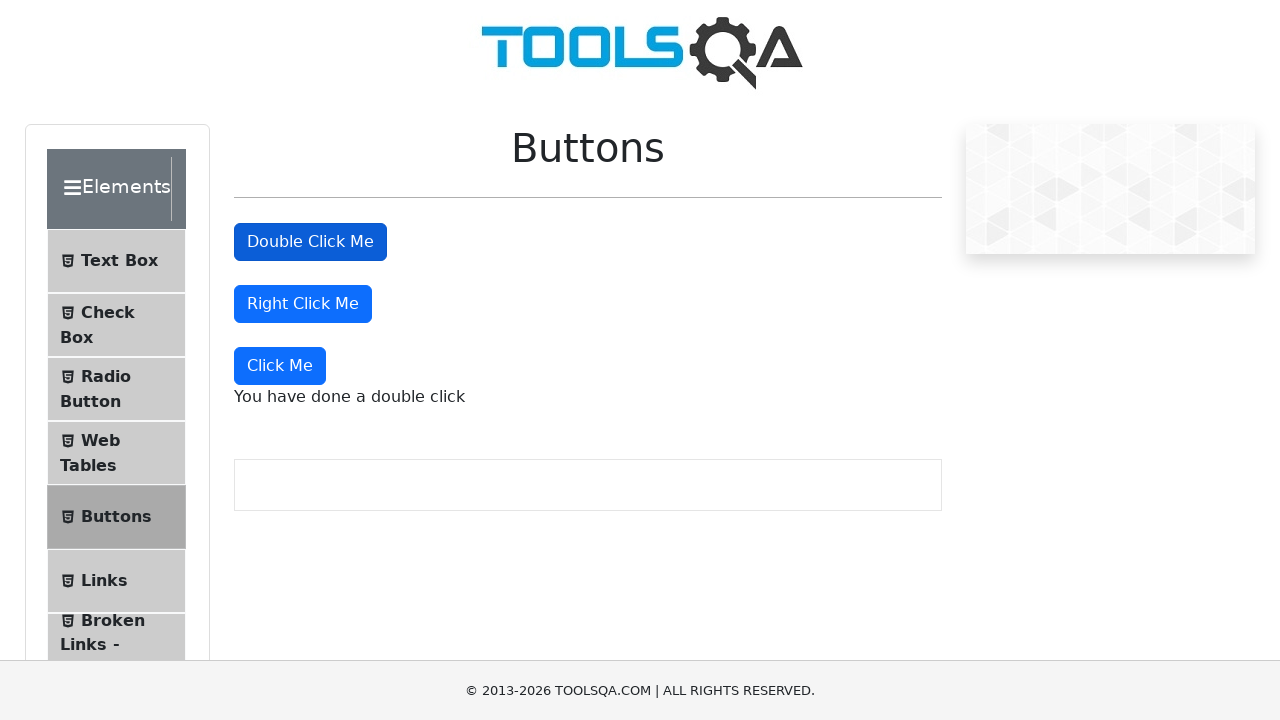